Tests Hebrew language query functionality by entering a Hebrew search query for a nurse and submitting it, then verifying results appear.

Starting URL: https://wonder-ceo-web.azurewebsites.net

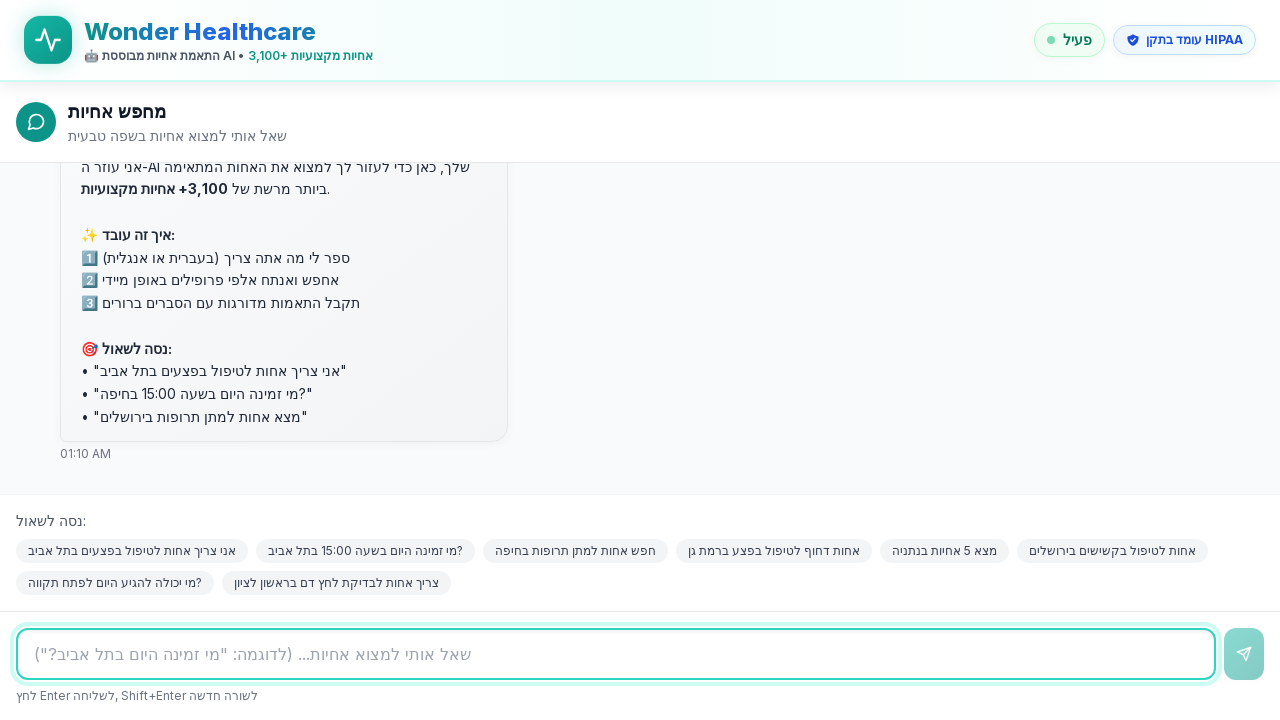

Waited for page to load with networkidle state
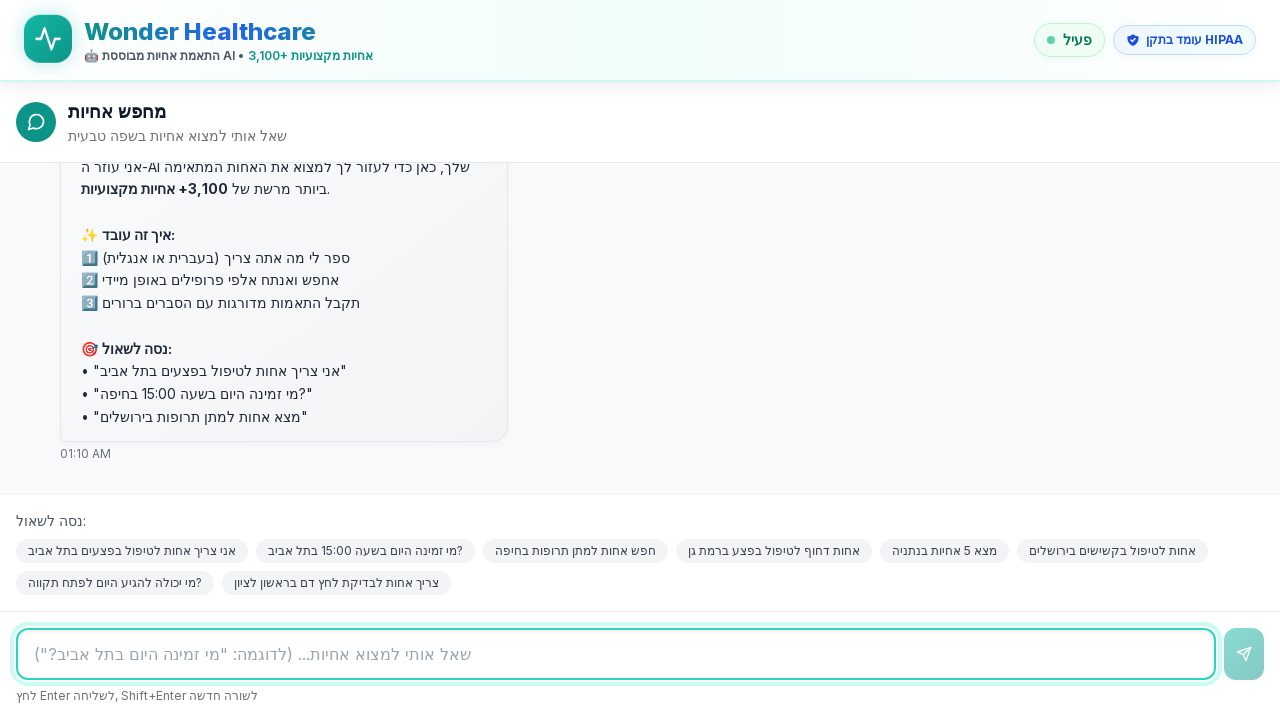

Filled chat input with Hebrew query for nurse in Tel Aviv on input[type='text'], textarea >> nth=0
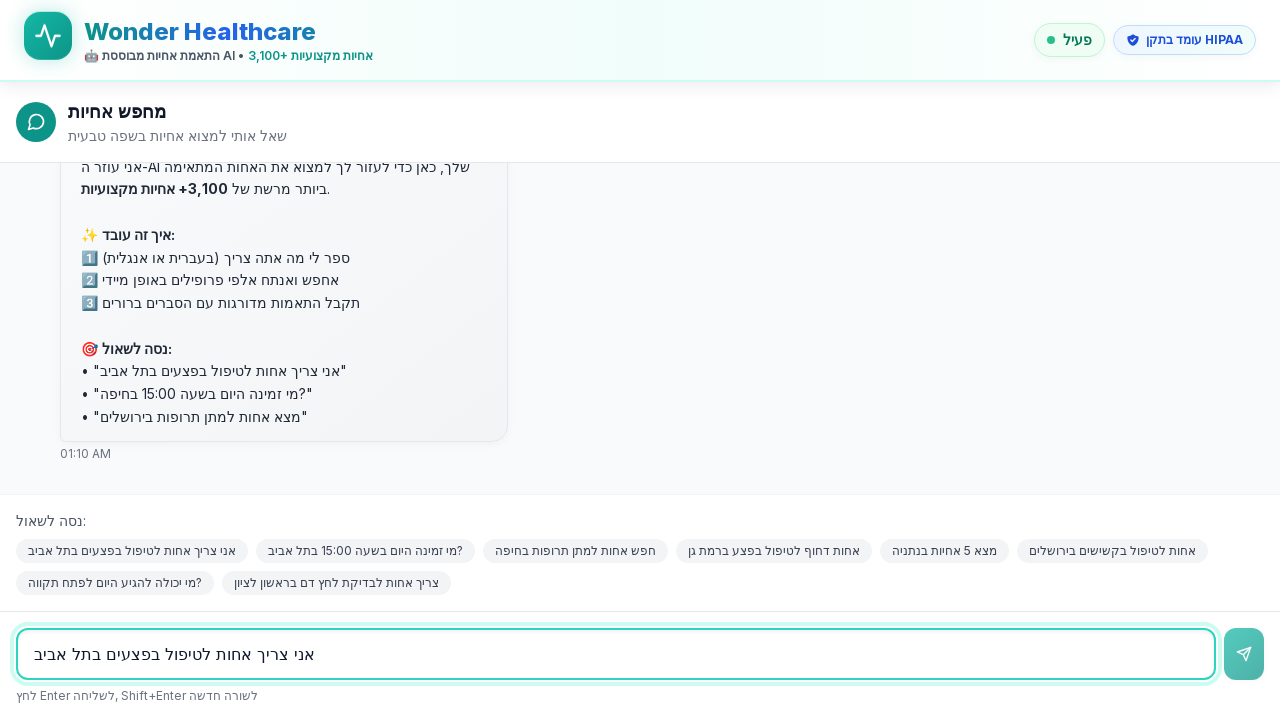

Clicked submit button to send Hebrew query at (1244, 654) on button[type='submit'], button:has-text('שלח'), button:has-text('Send') >> nth=0
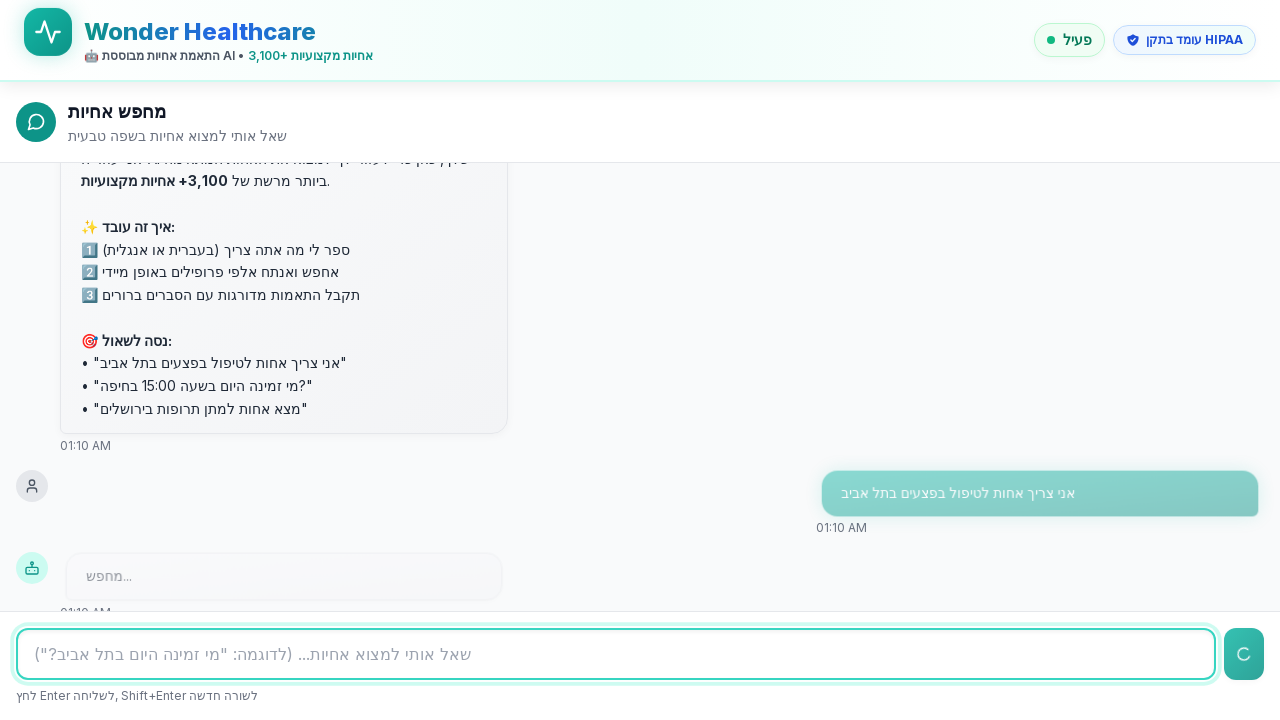

Search results appeared on page
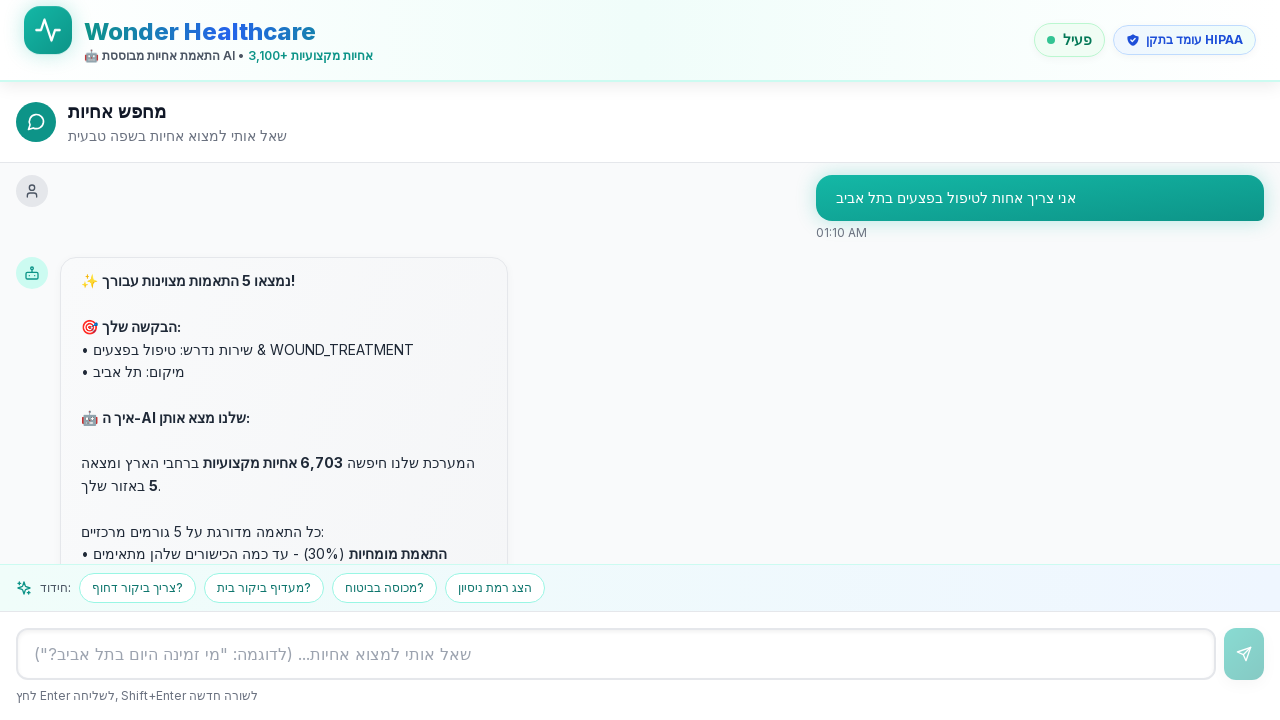

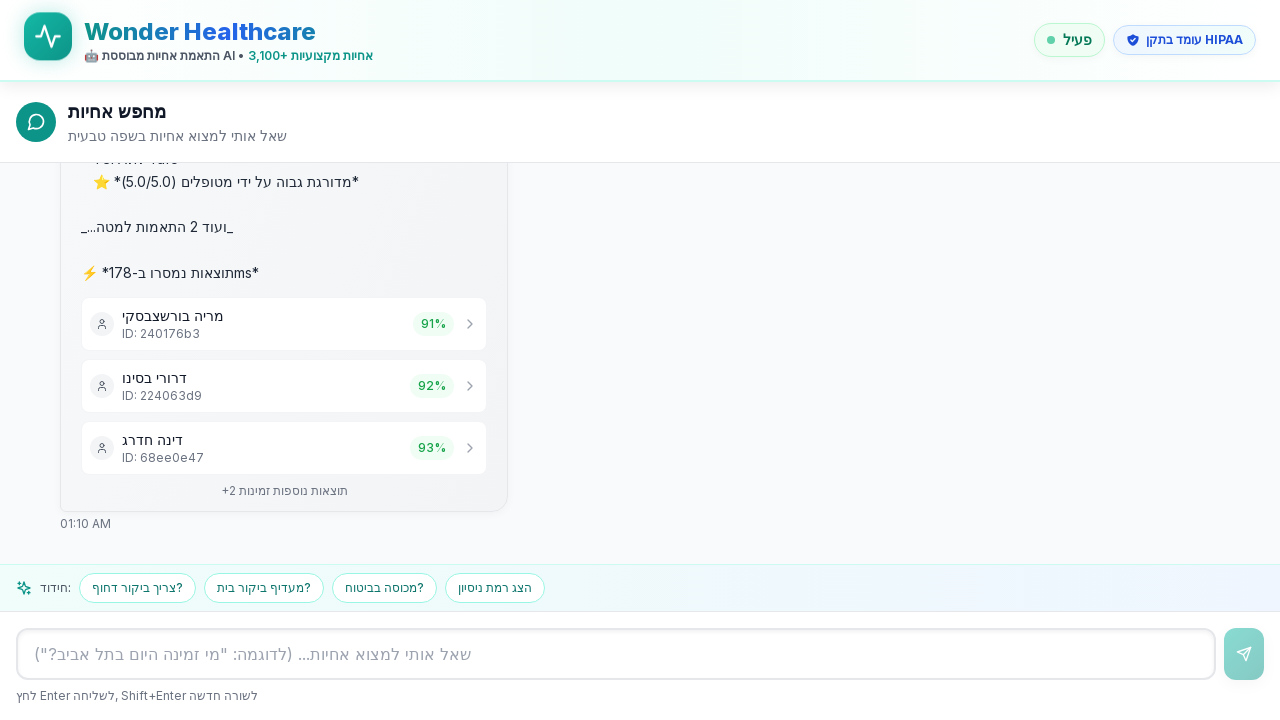